Tests dynamic loading functionality by clicking a start button and waiting for content to appear

Starting URL: https://the-internet.herokuapp.com/dynamic_loading/2

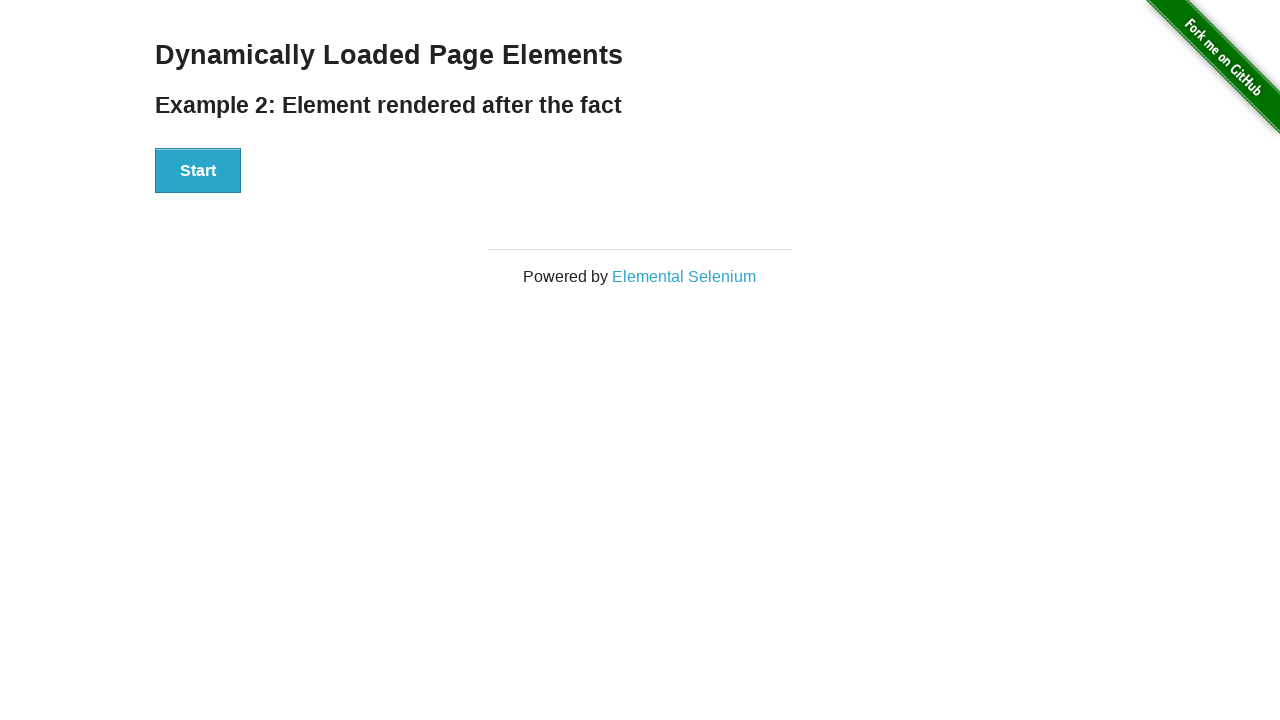

Clicked the Start button to trigger dynamic loading at (198, 171) on xpath=//button[text()='Start']
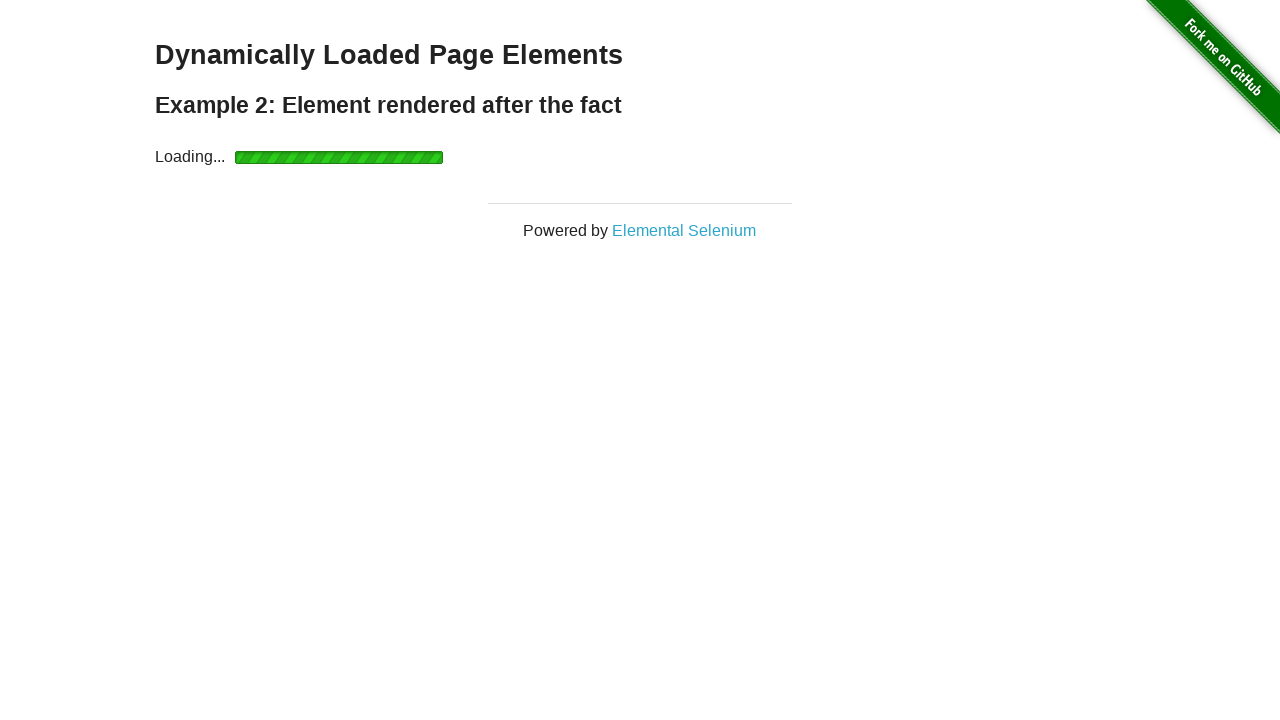

Waited for 'Hello World!' text to appear
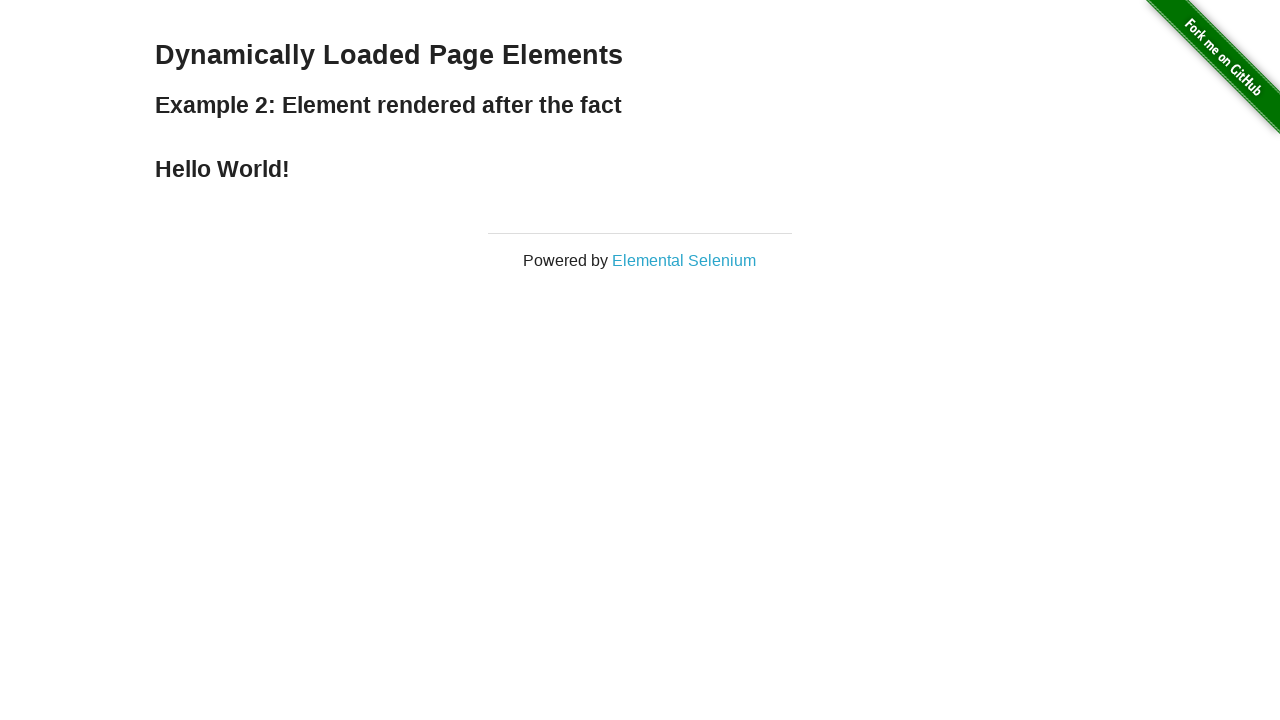

Located the 'Hello World!' header element
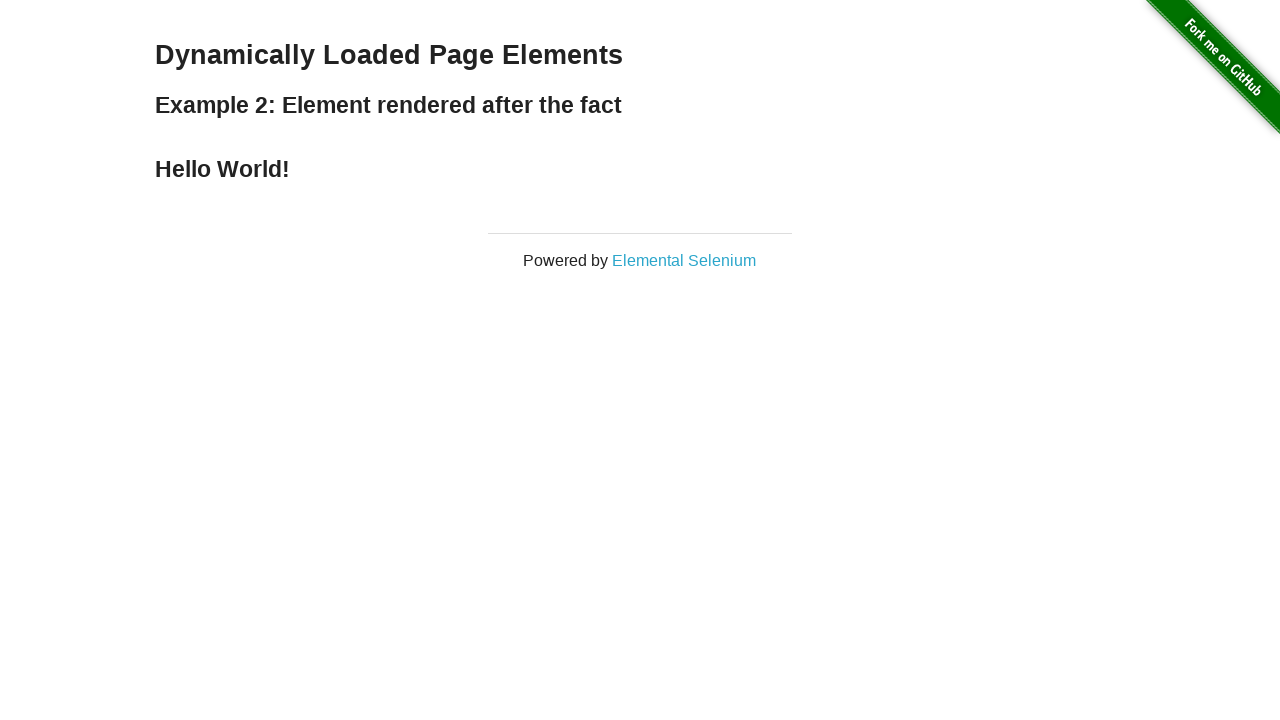

Printed the text content of the header
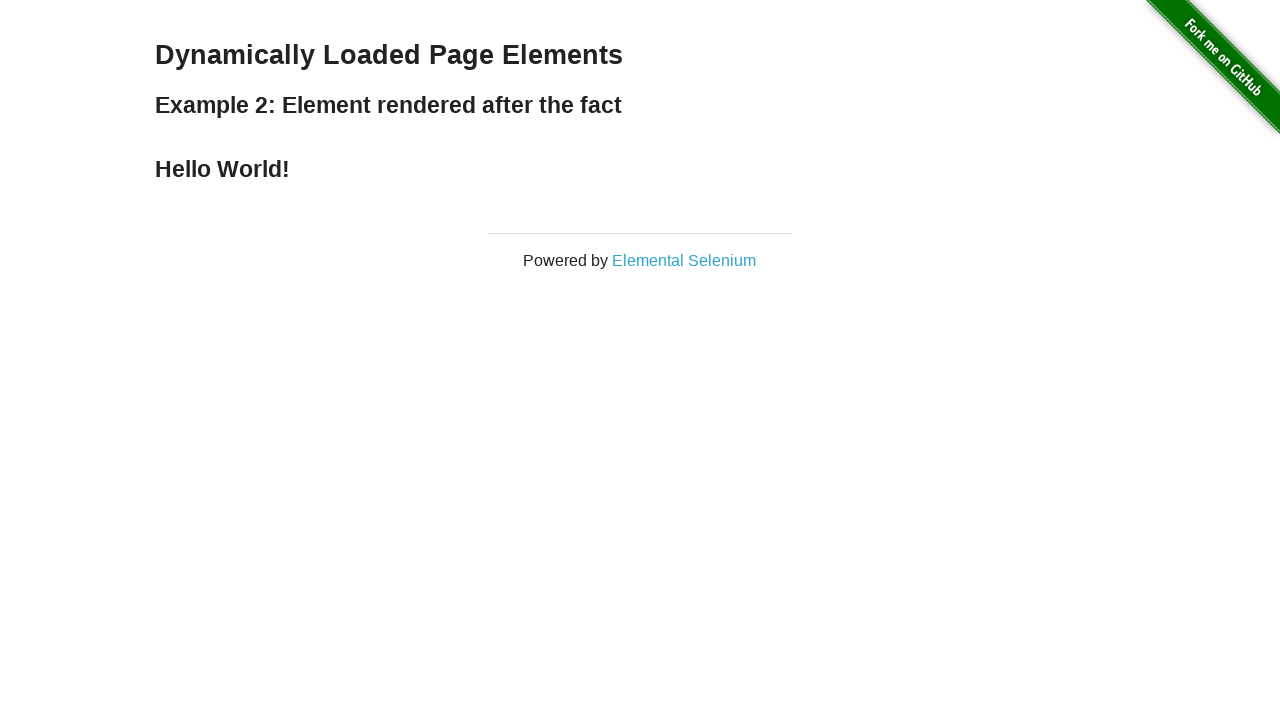

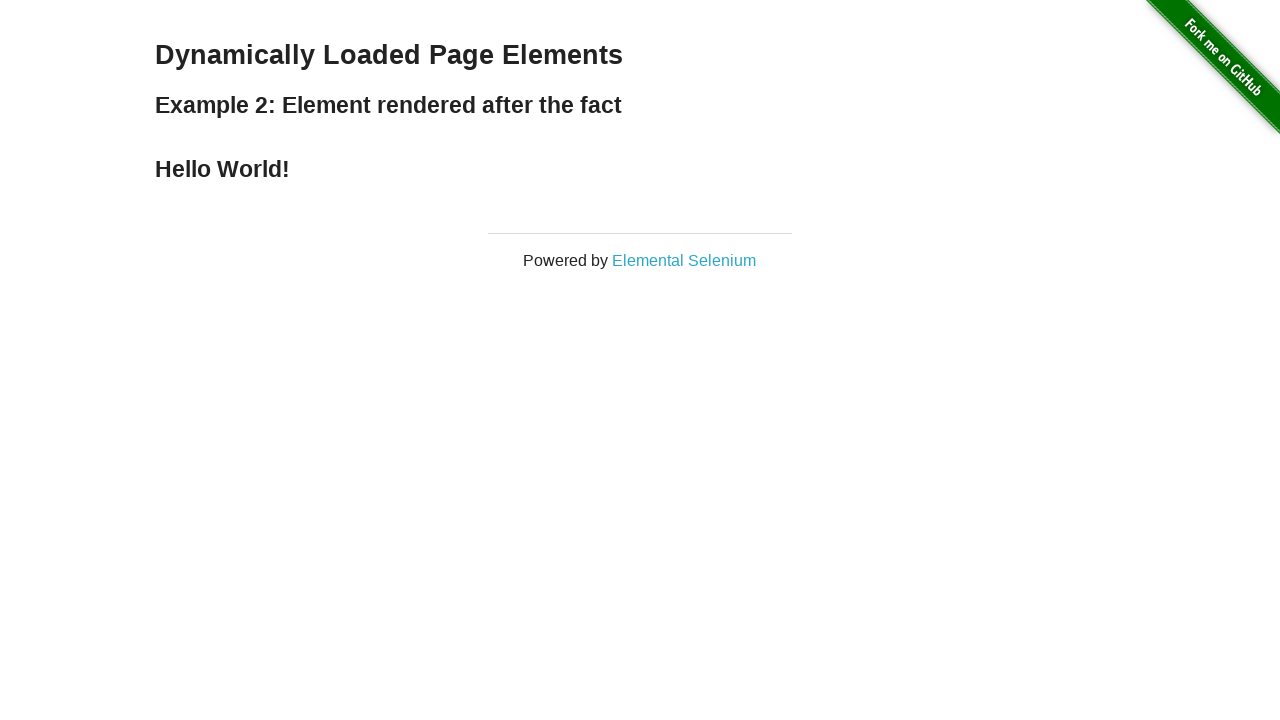